Tests multi-window handling by clicking a button that opens a new window, switching to that window, and clicking on a WebdriverIO link.

Starting URL: https://skpatro.github.io/demo/links/

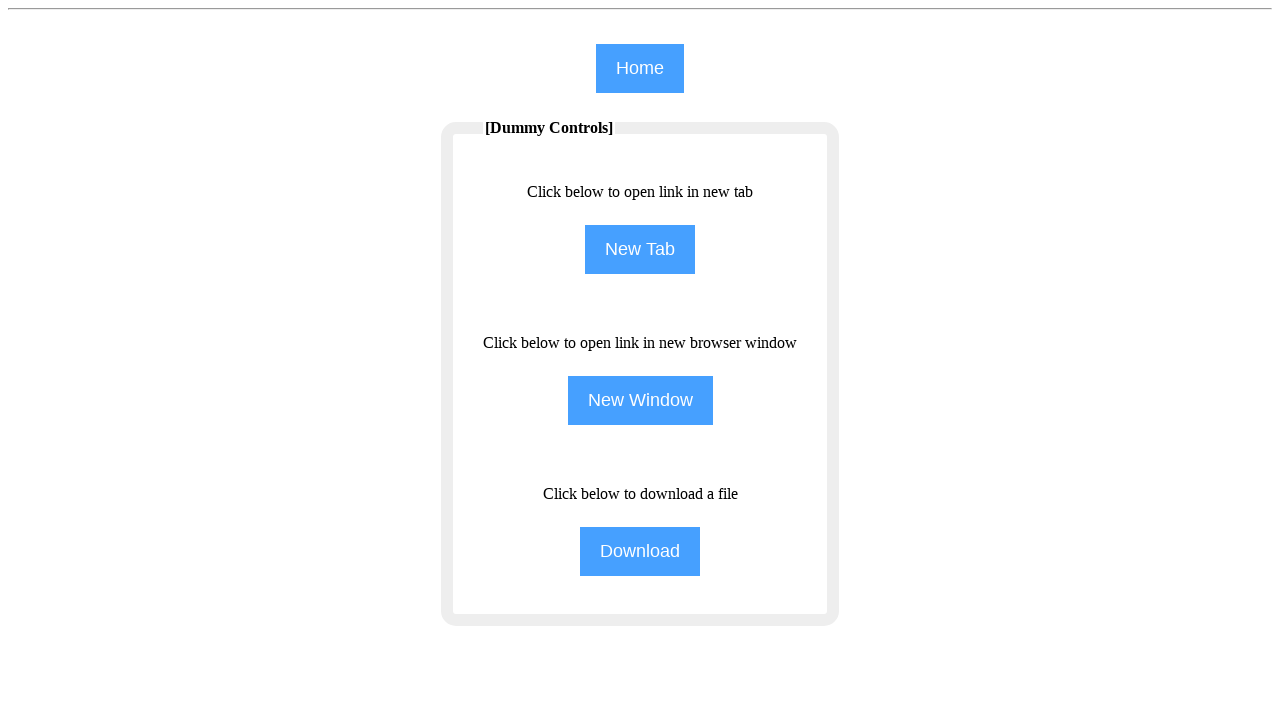

Clicked second button to open new window at (640, 250) on (//input[@type='button'])[2]
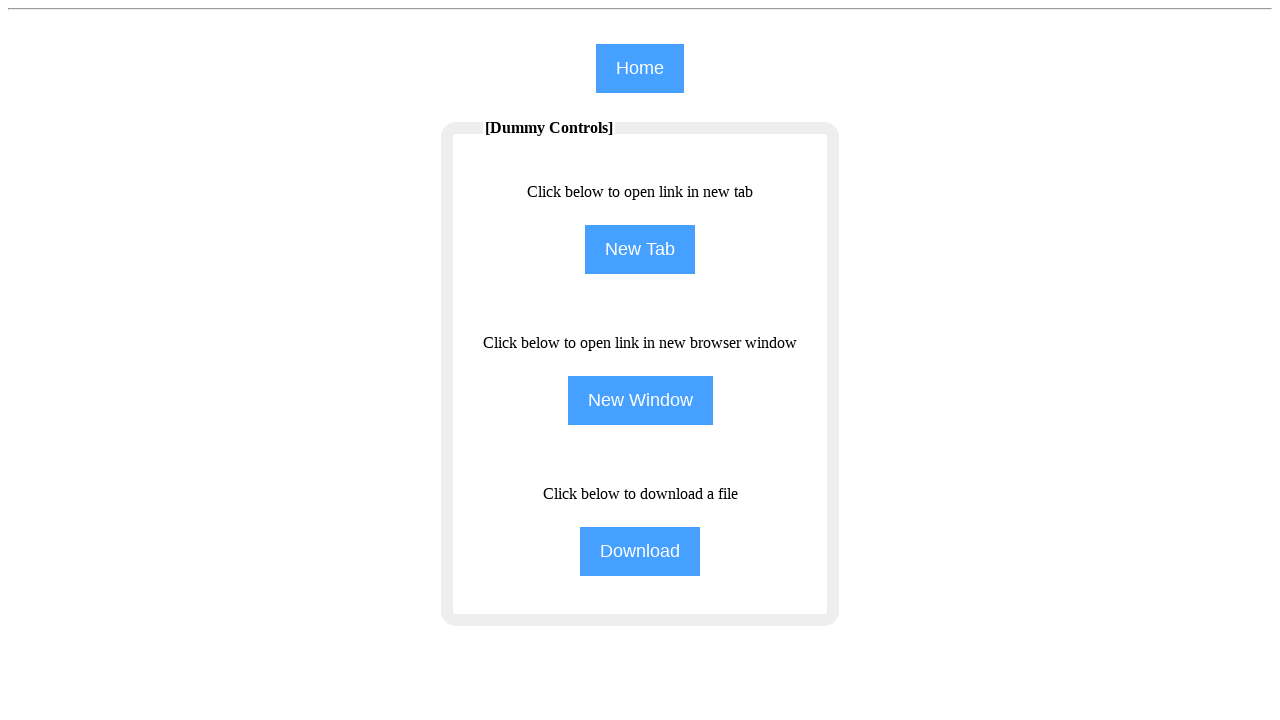

Captured new window handle
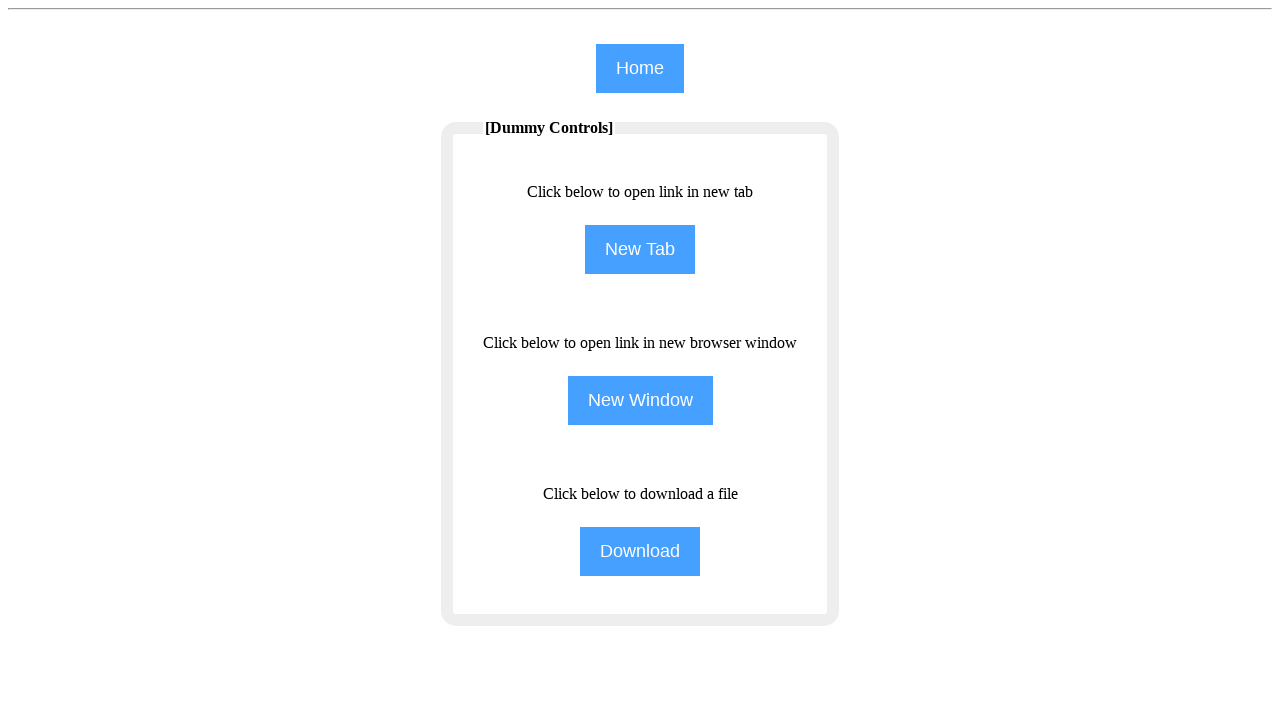

New window loaded completely
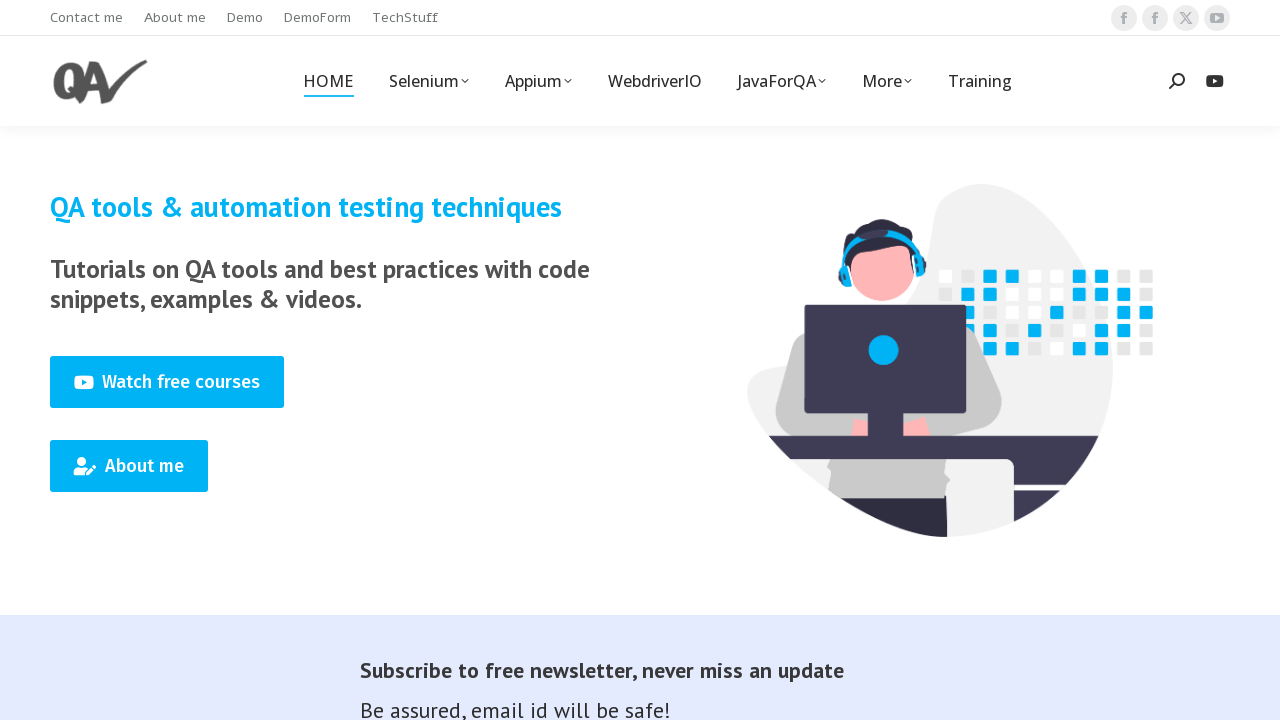

Clicked WebdriverIO link in new window at (654, 81) on xpath=//span[text()='WebdriverIO']
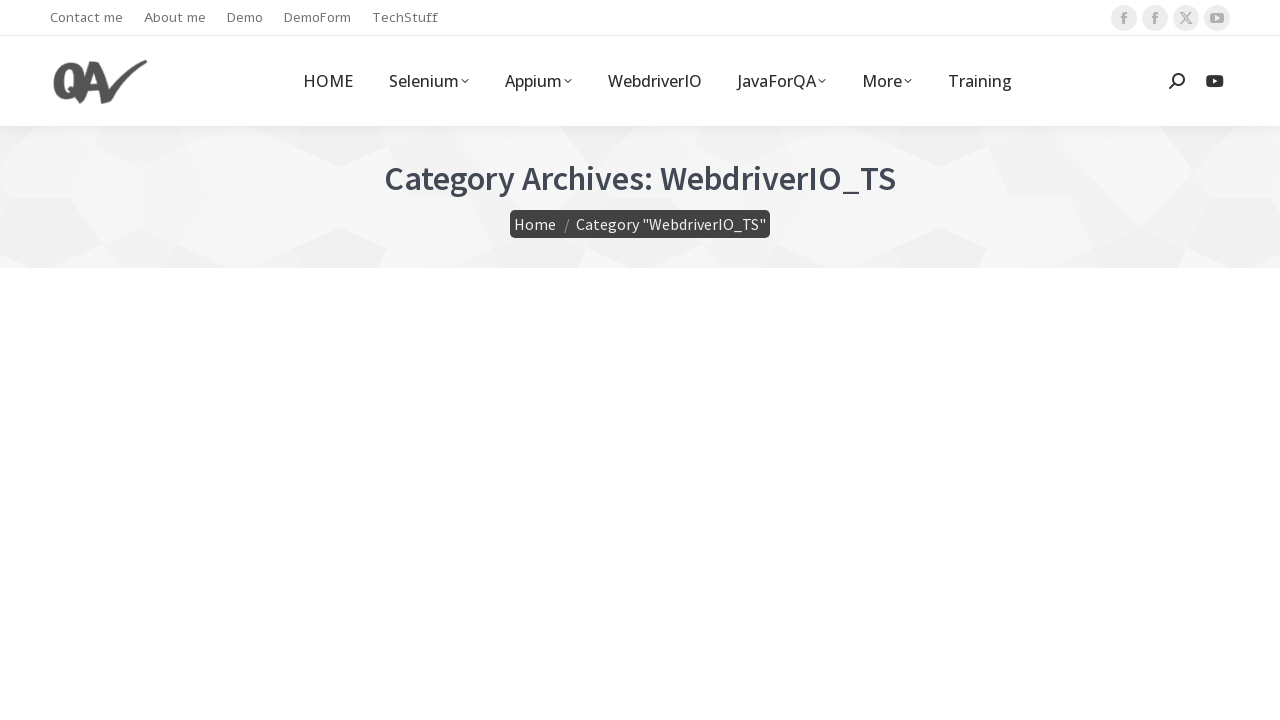

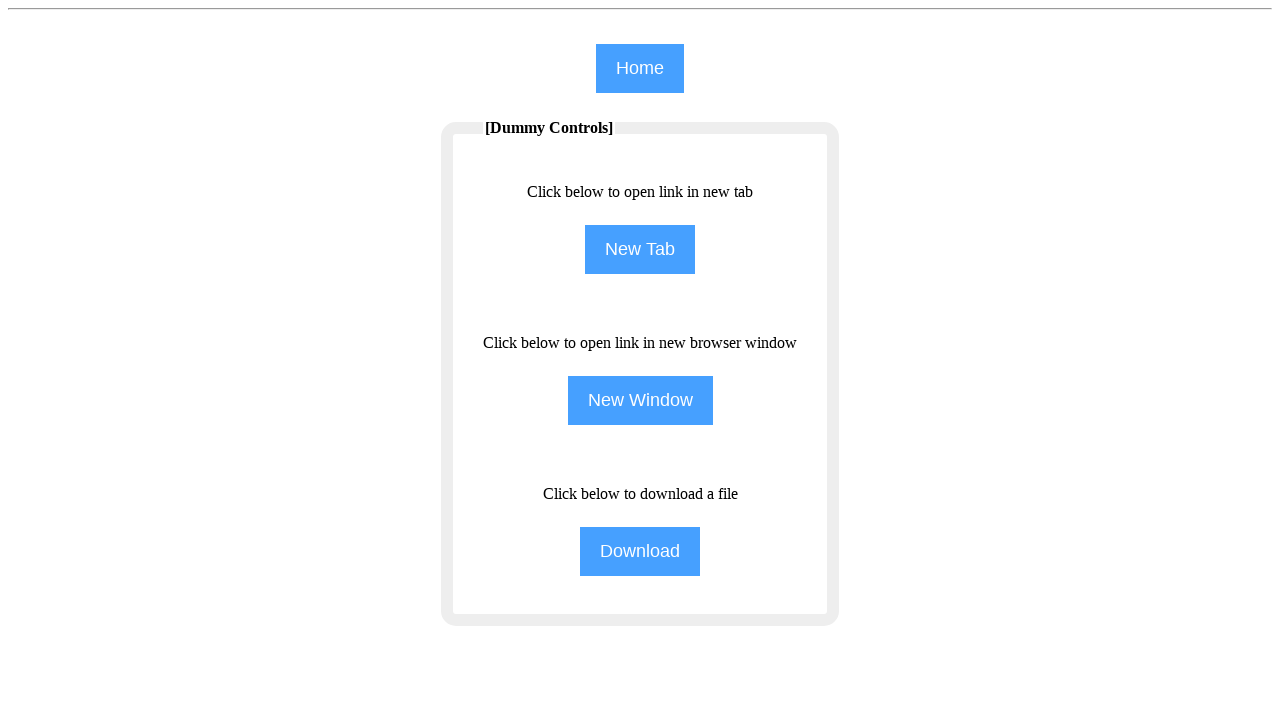